Tests radio button selection for seasonal options on Angular Material components site

Starting URL: https://material.angular.io/components/radio/examples

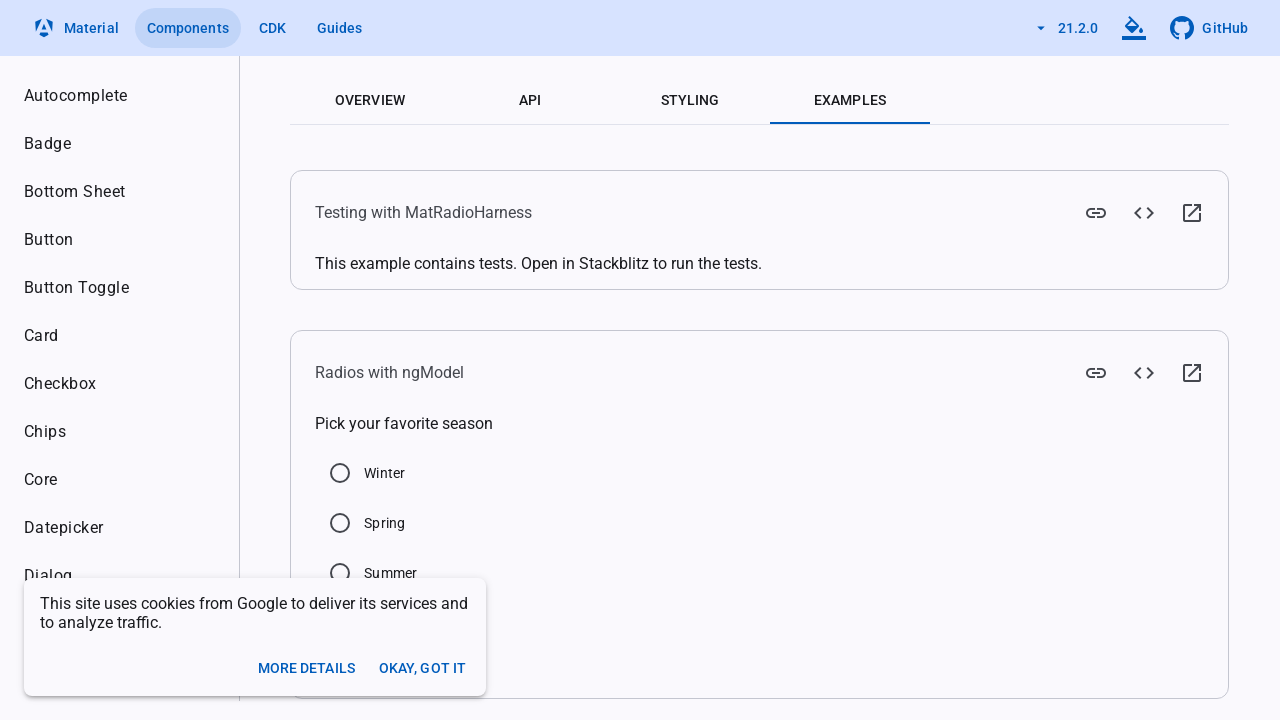

Clicked on Summer radio button for seasonal selection at (340, 573) on xpath=//input[@value='Summer']/parent::div
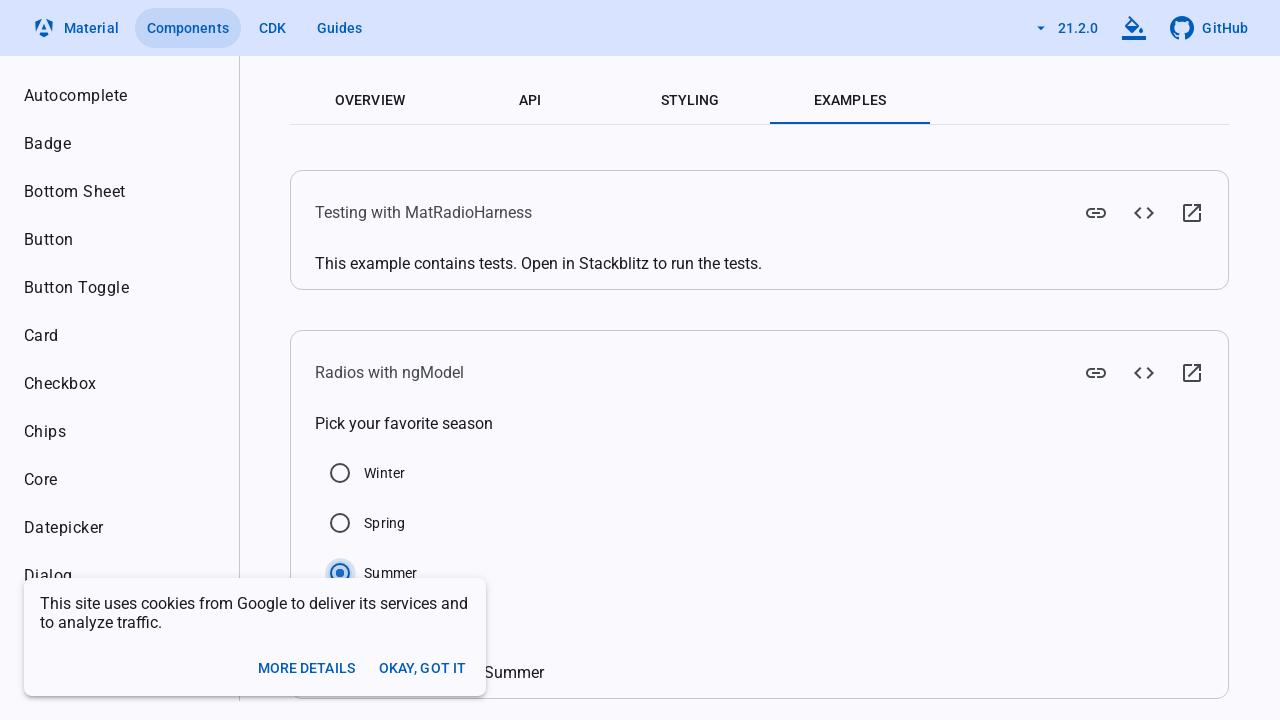

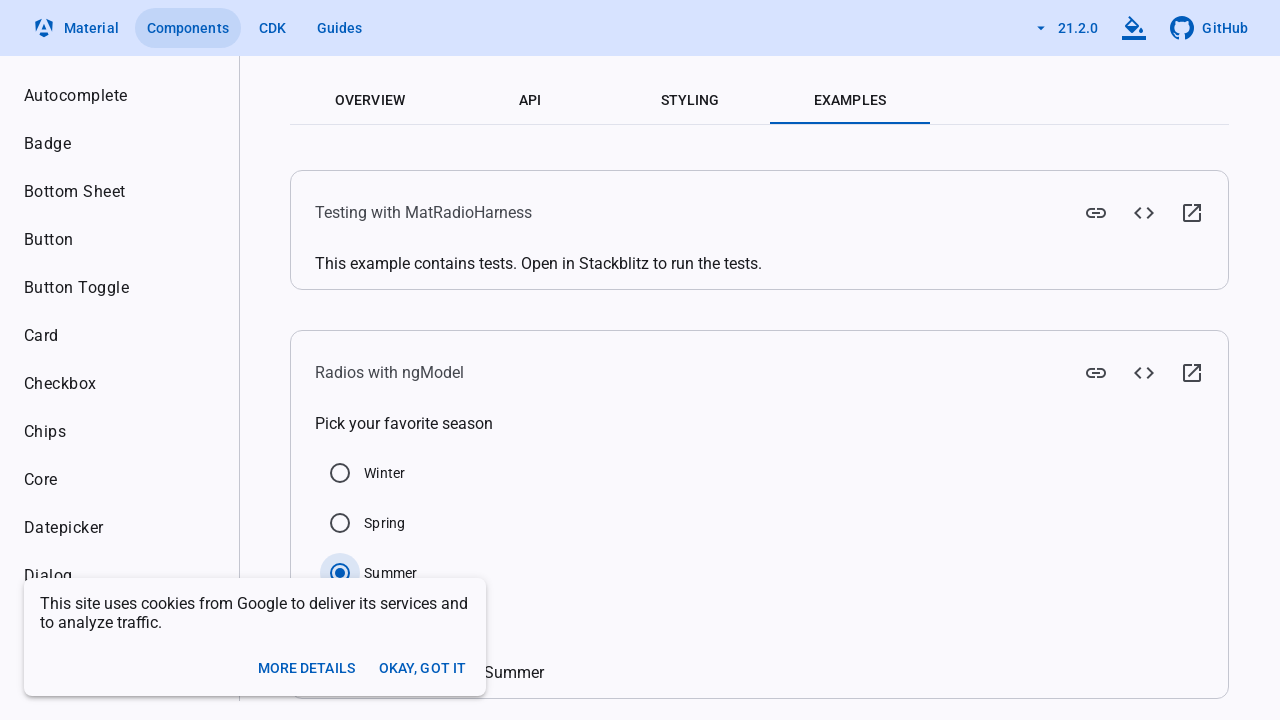